Tests page scrolling functionality by scrolling down the page, scrolling back up, and then scrolling to a specific element (Release History link) on a Telerik blog article.

Starting URL: https://www.telerik.com/blogs/5-design-tips-dropdown-menus-websites-apps

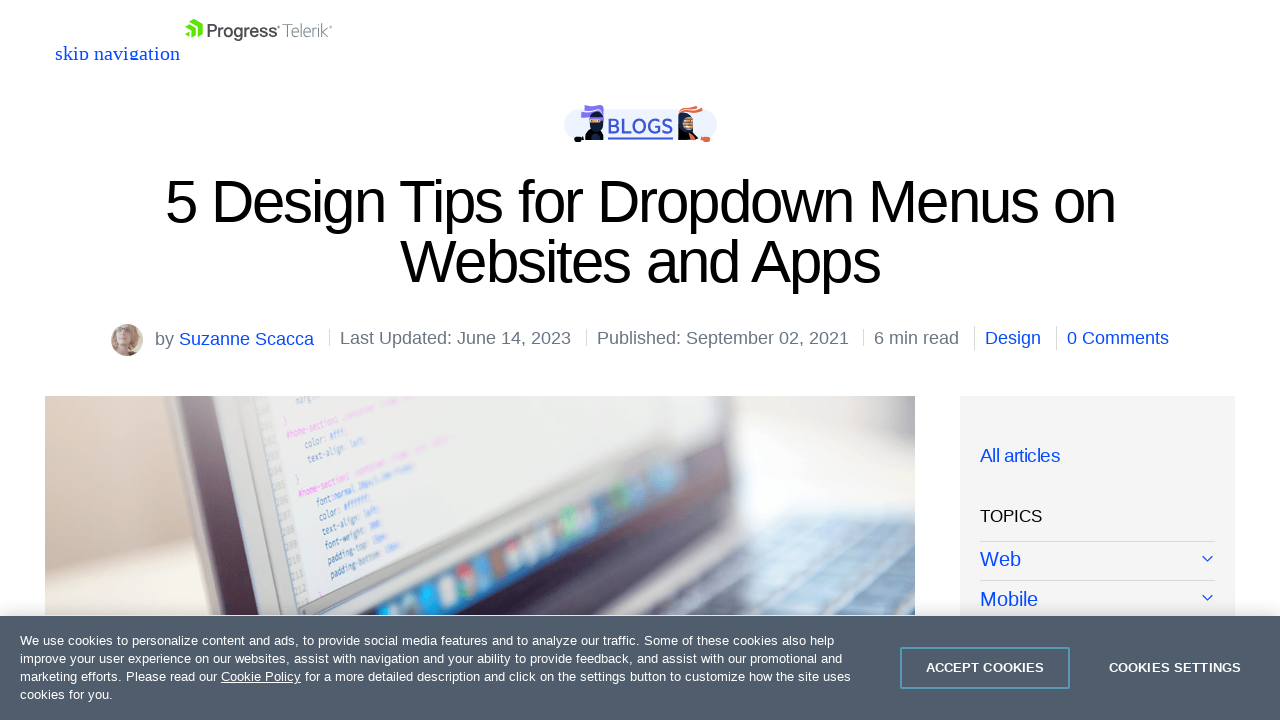

Page loaded with domcontentloaded state
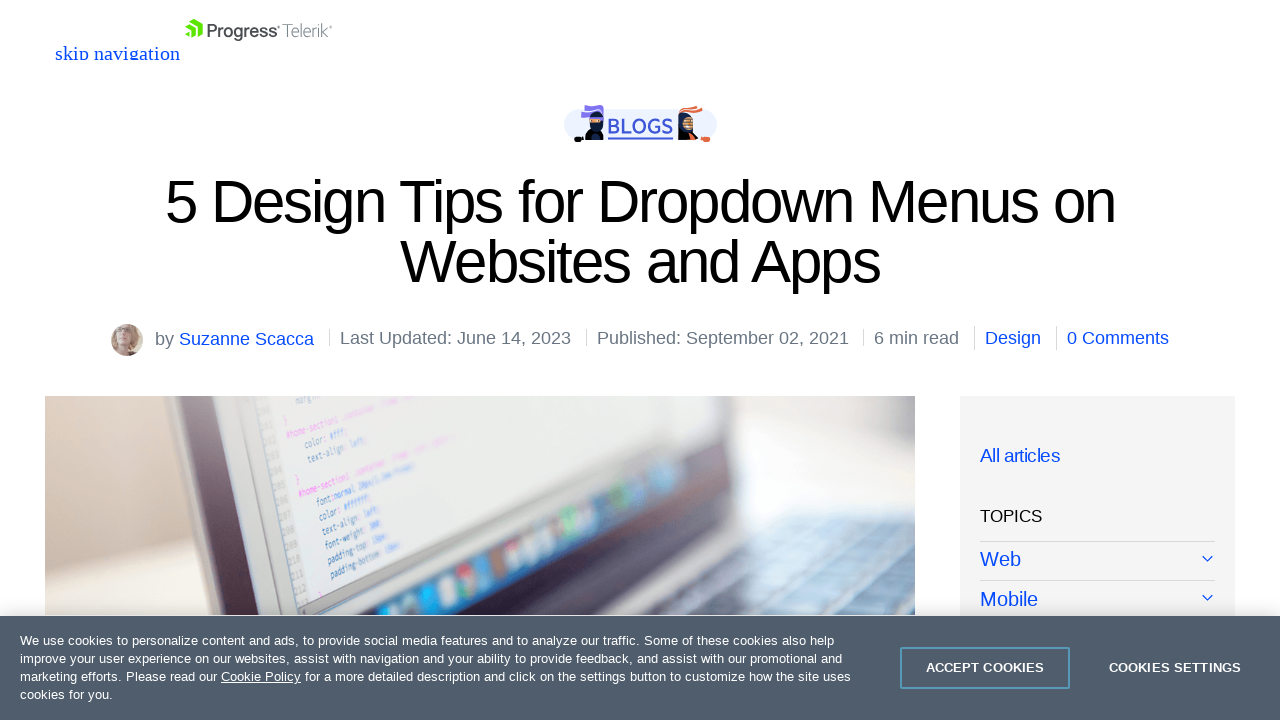

Scrolled down the page by 3000 pixels
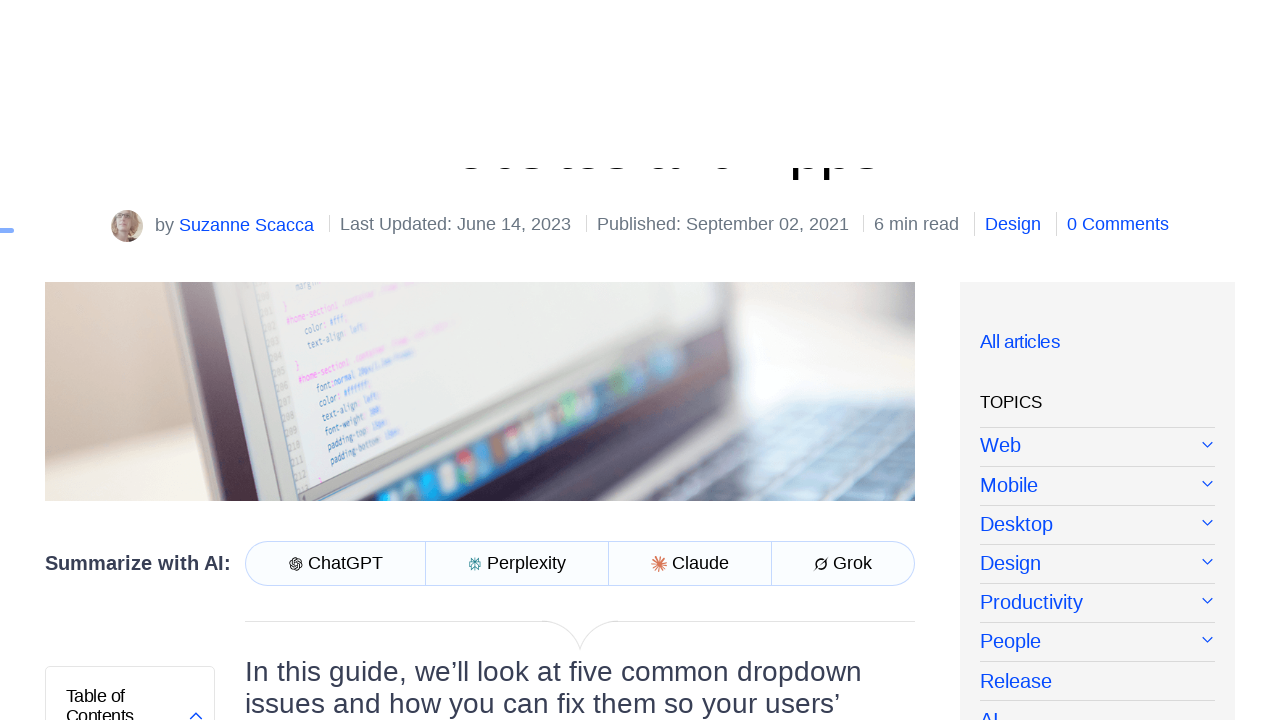

Waited 1 second for scroll animation to complete
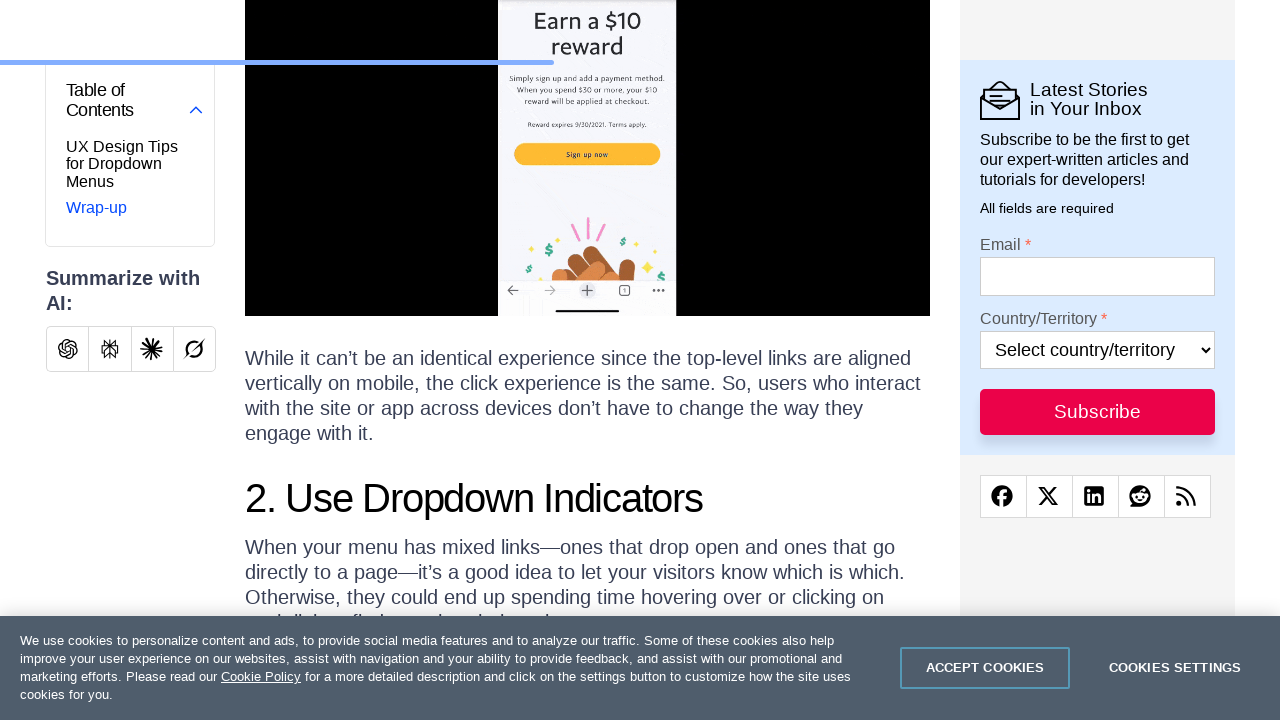

Scrolled back up the page by 3000 pixels
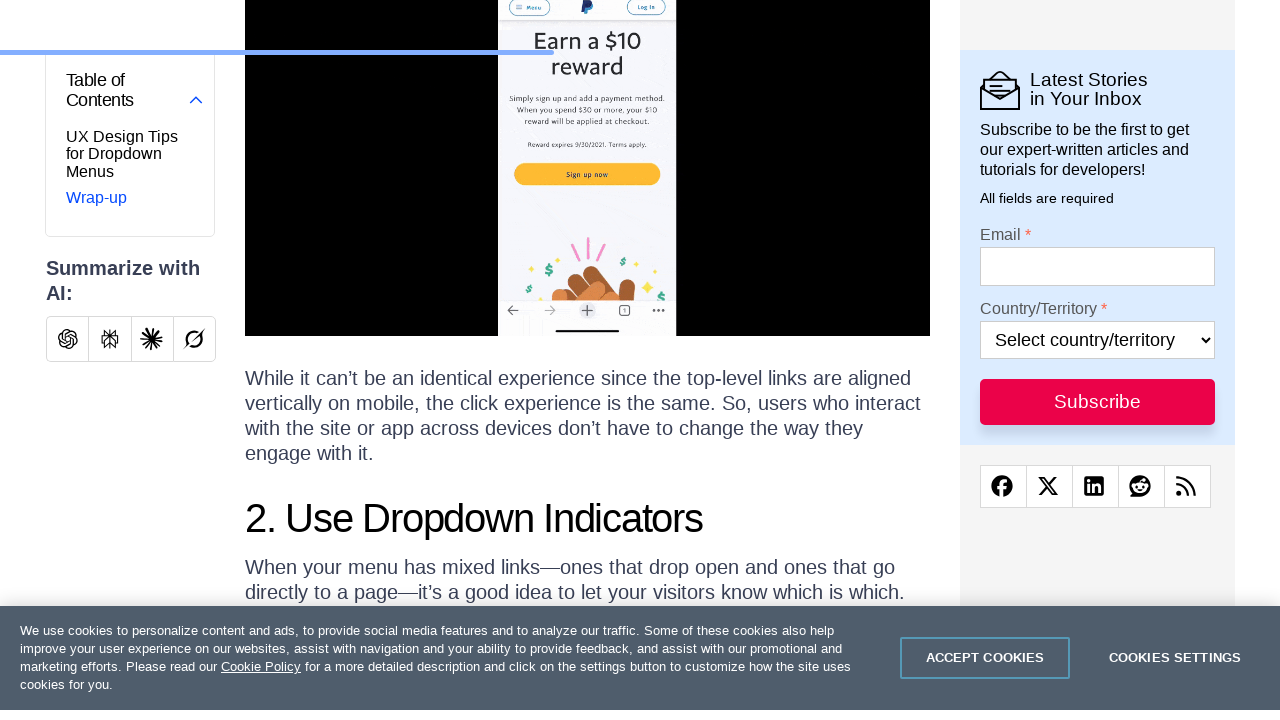

Waited 1 second for scroll animation to complete
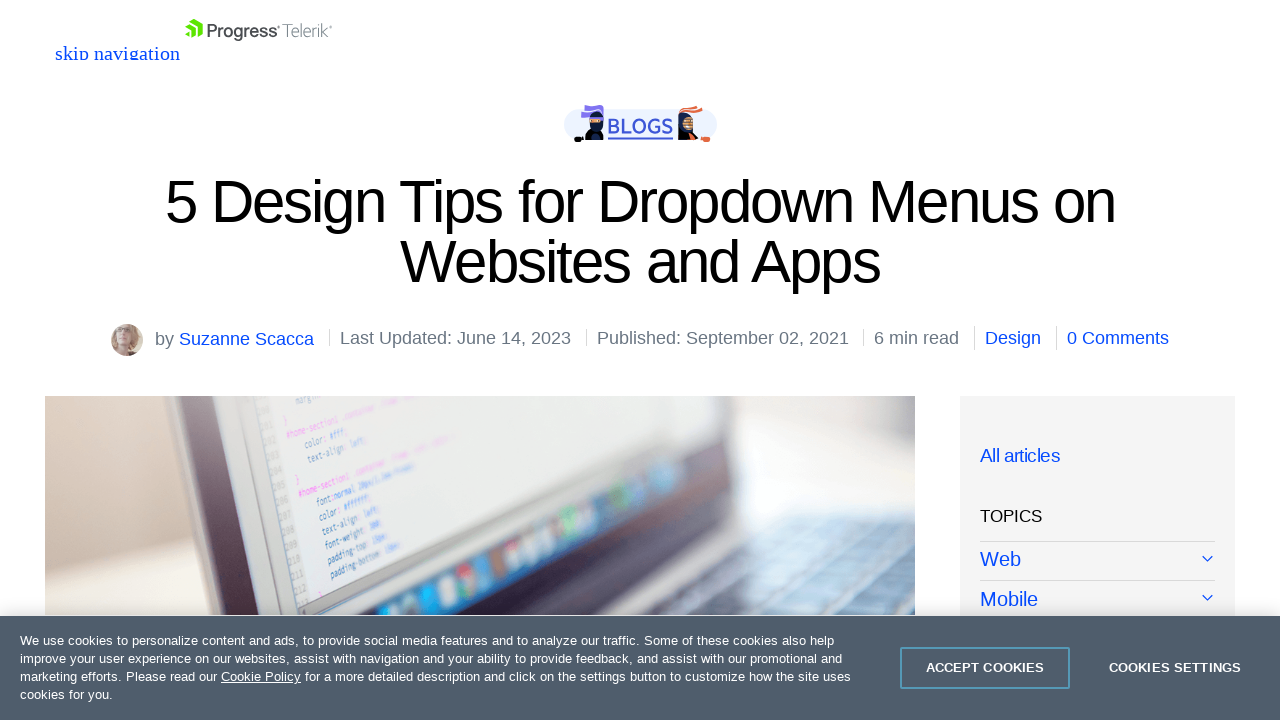

Scrolled to Release History link and brought it into view
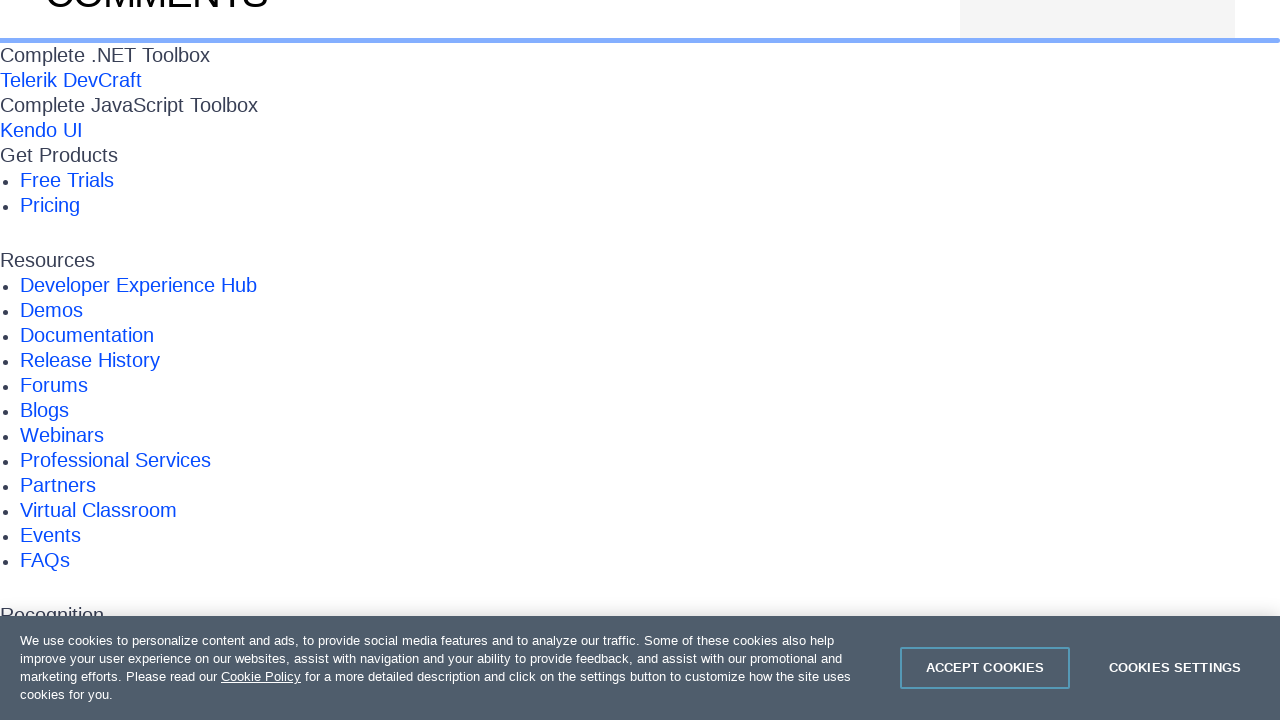

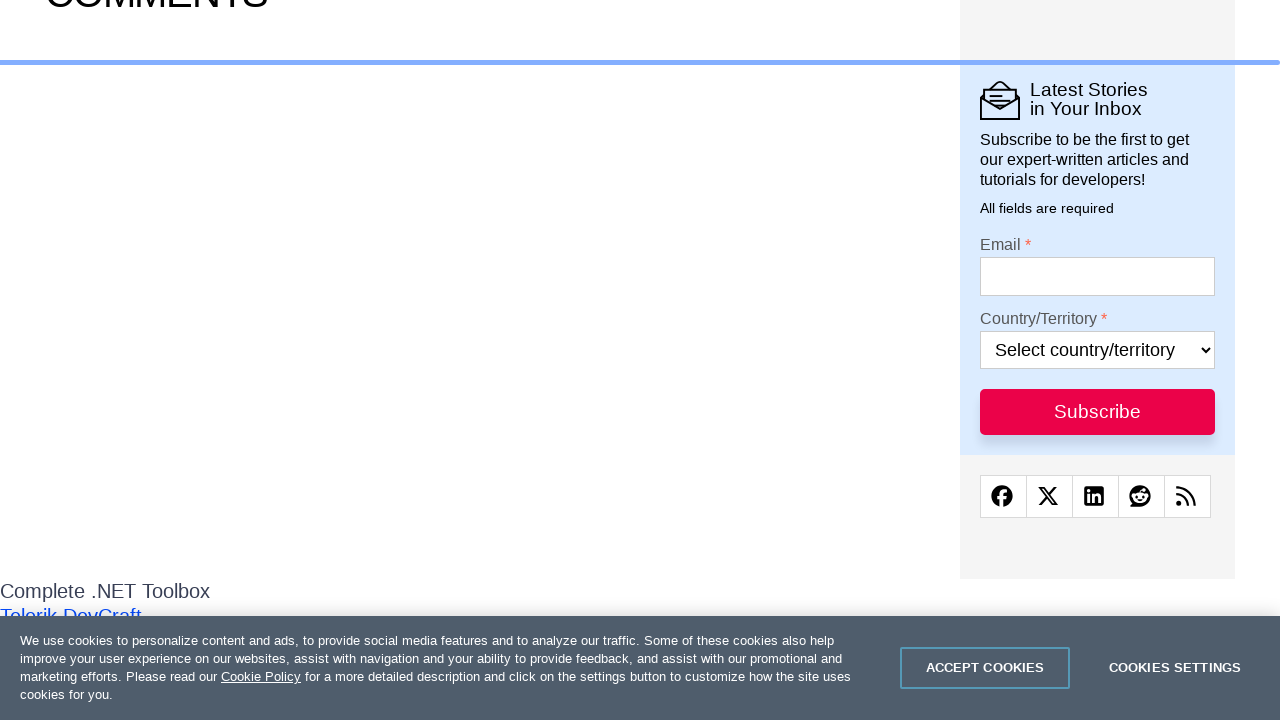